Tests window handling by opening a new browser window, switching to it, and then closing all windows

Starting URL: https://demoqa.com/browser-windows

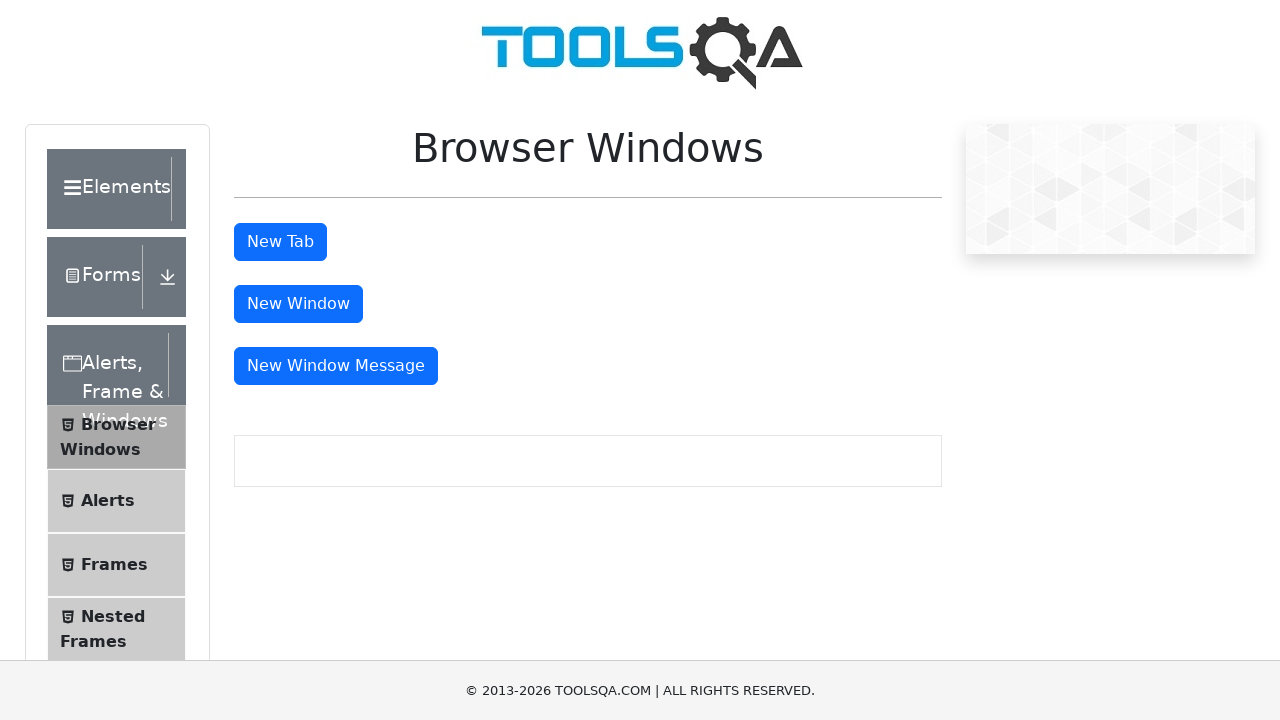

Clicked button to open new window at (298, 304) on #windowButton
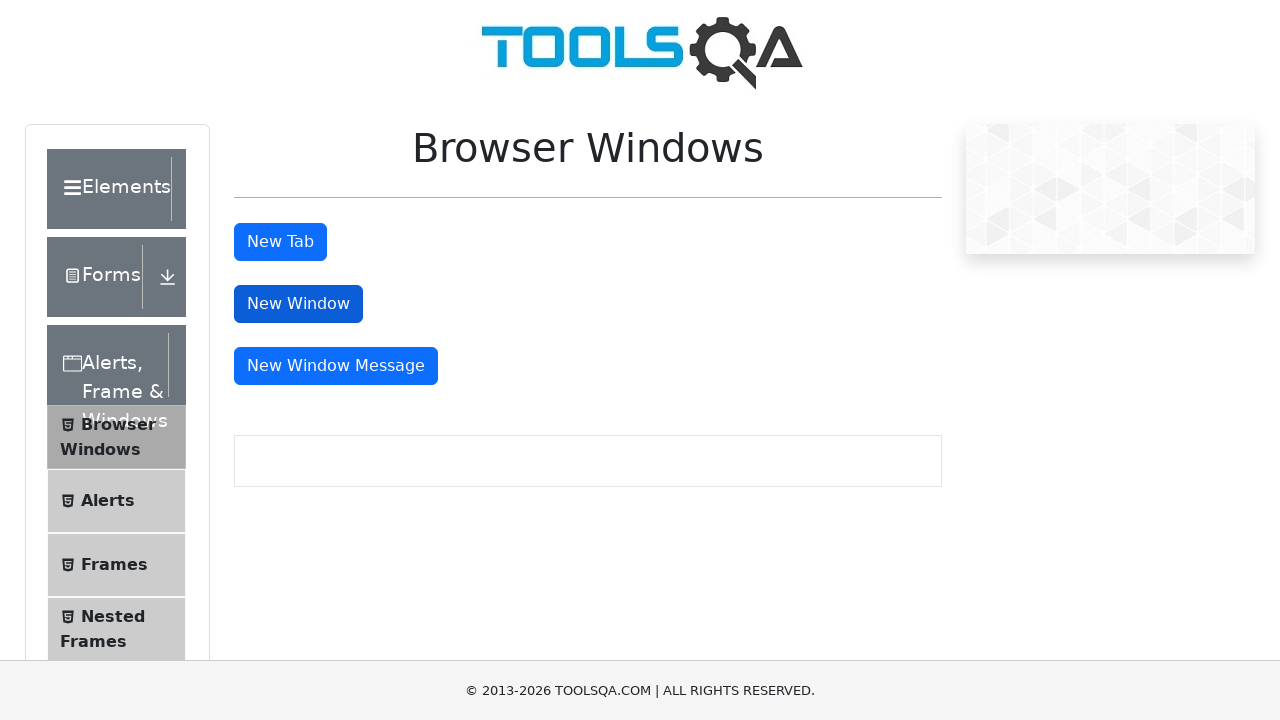

New window opened and captured
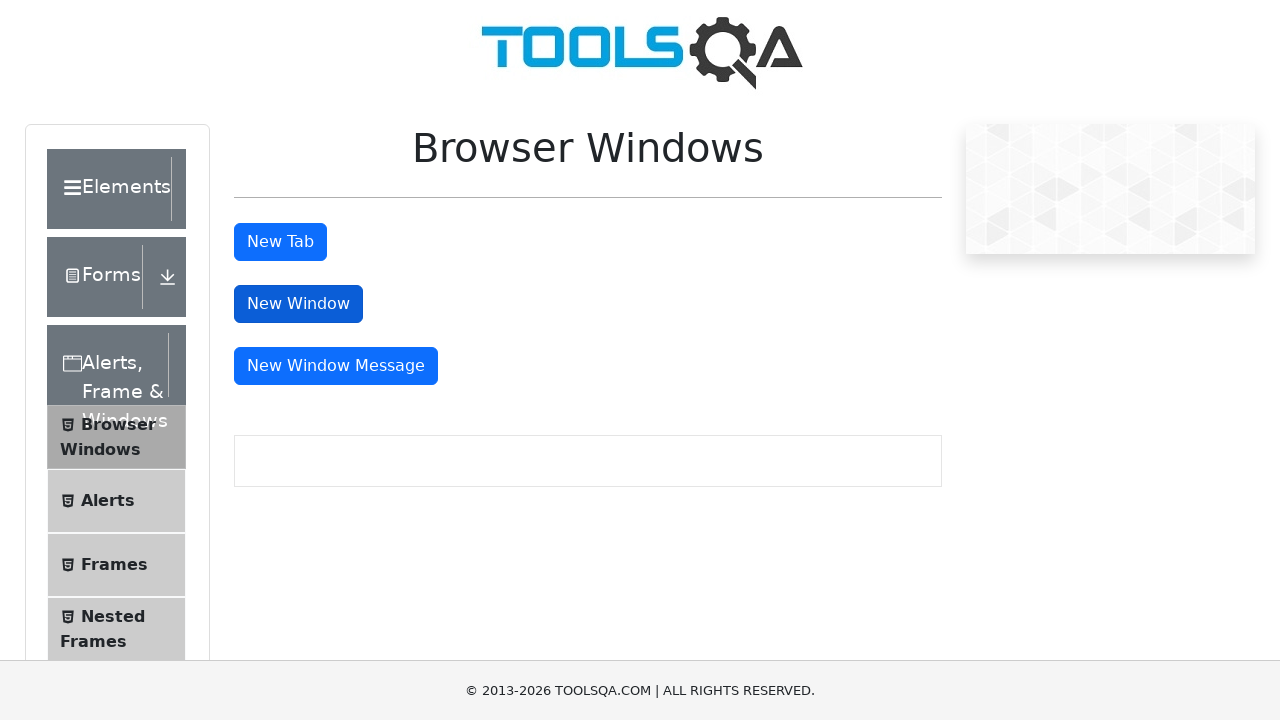

Switched to new window and waited for page load
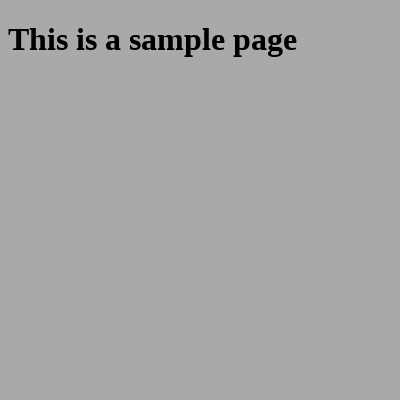

Closed the new window
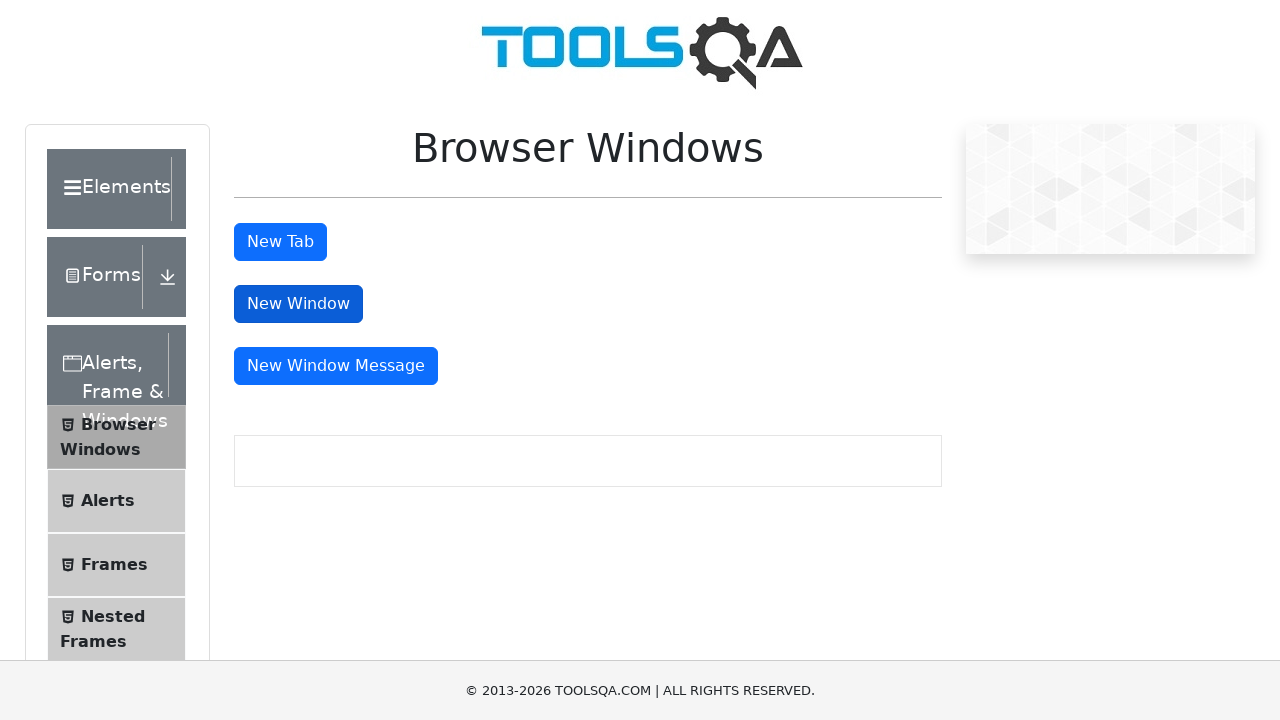

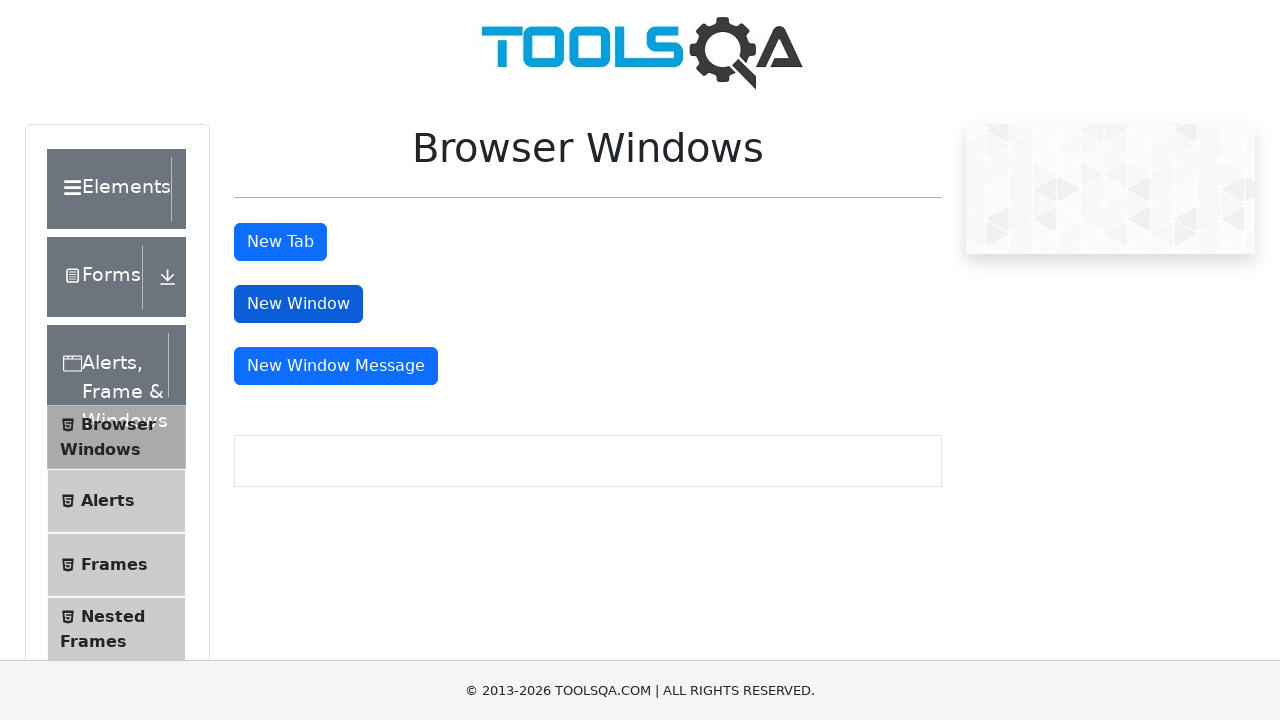